Tests handling of JavaScript prompt alerts by clicking a link to trigger a prompt, entering text into it, and accepting it

Starting URL: https://www.selenium.dev/documentation/webdriver/interactions/alerts/

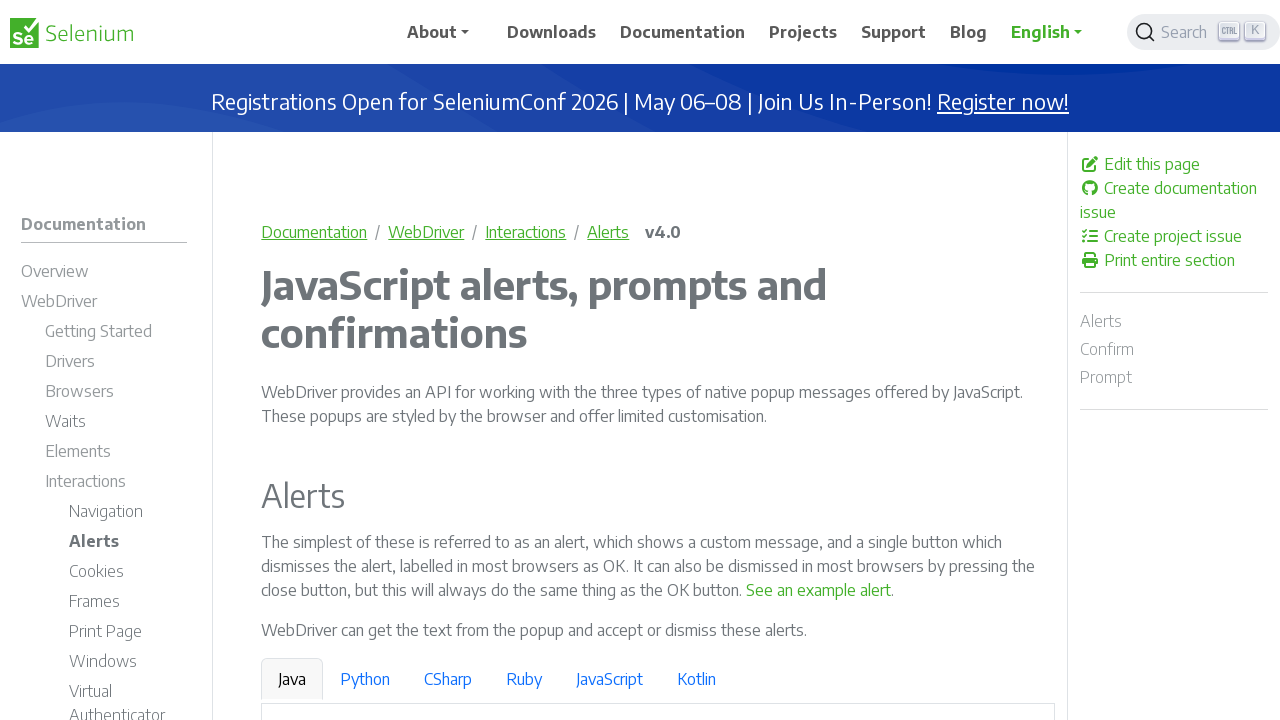

Clicked link to trigger prompt alert at (627, 360) on xpath=//a[text()='See a sample prompt']
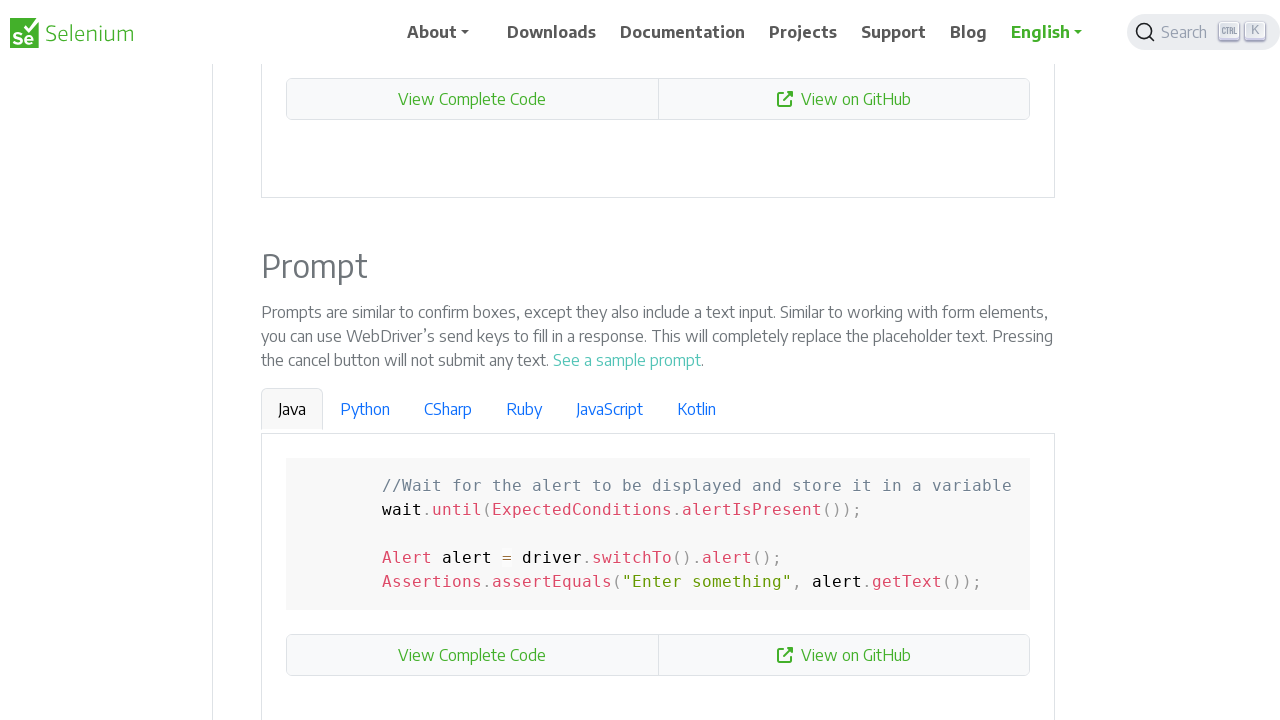

Set up dialog handler to accept prompt with text 'sachin'
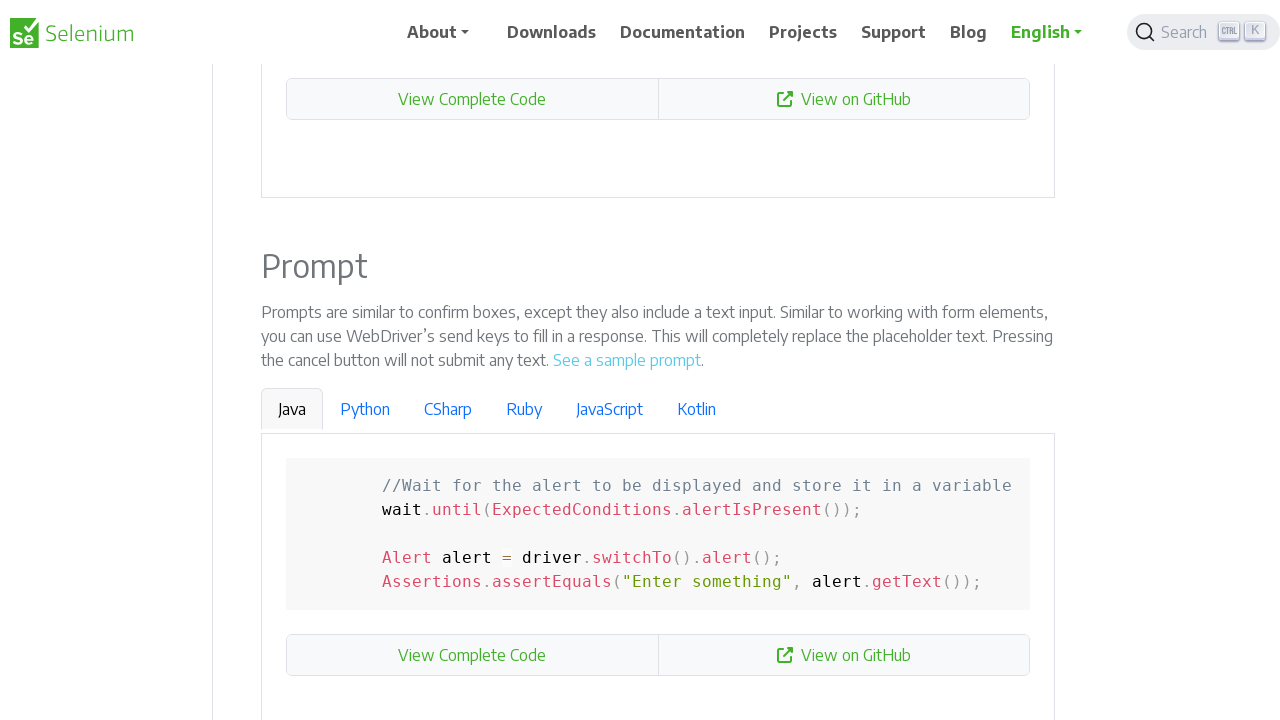

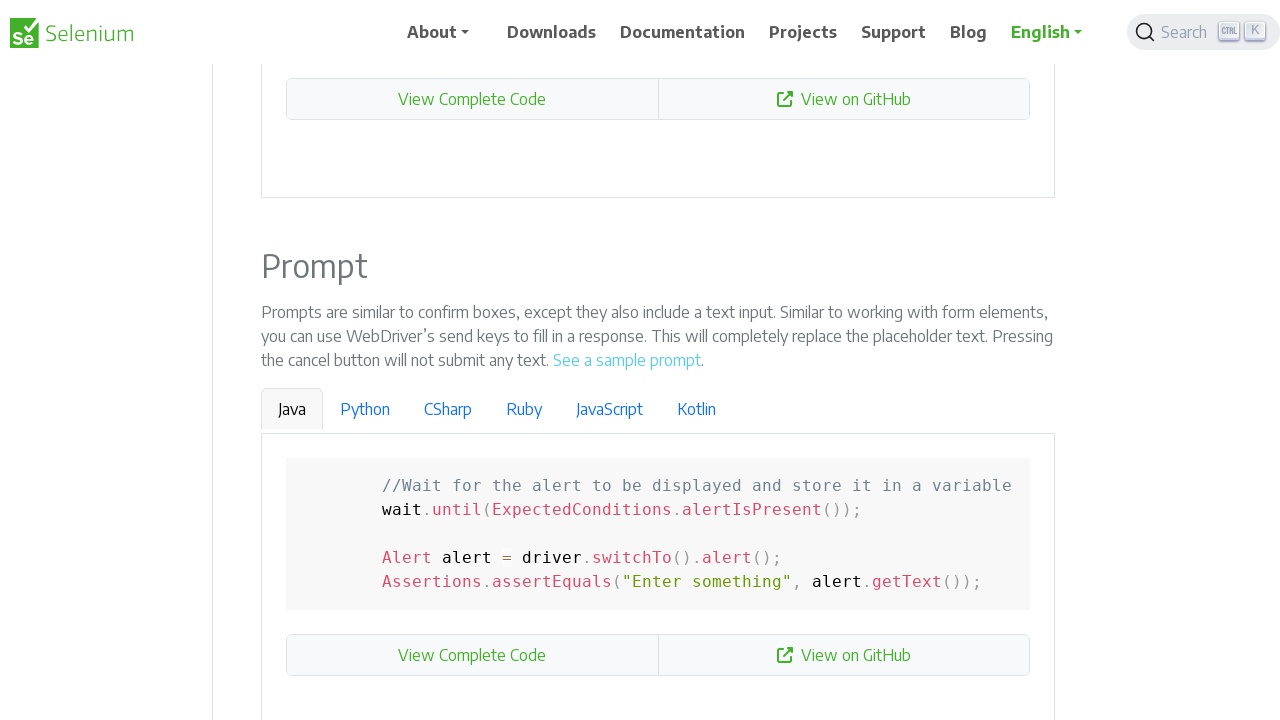